Tests browser window manipulation by getting initial window dimensions, maximizing the window, and verifying the new dimensions

Starting URL: https://learn.letskodeit.com/p/practice

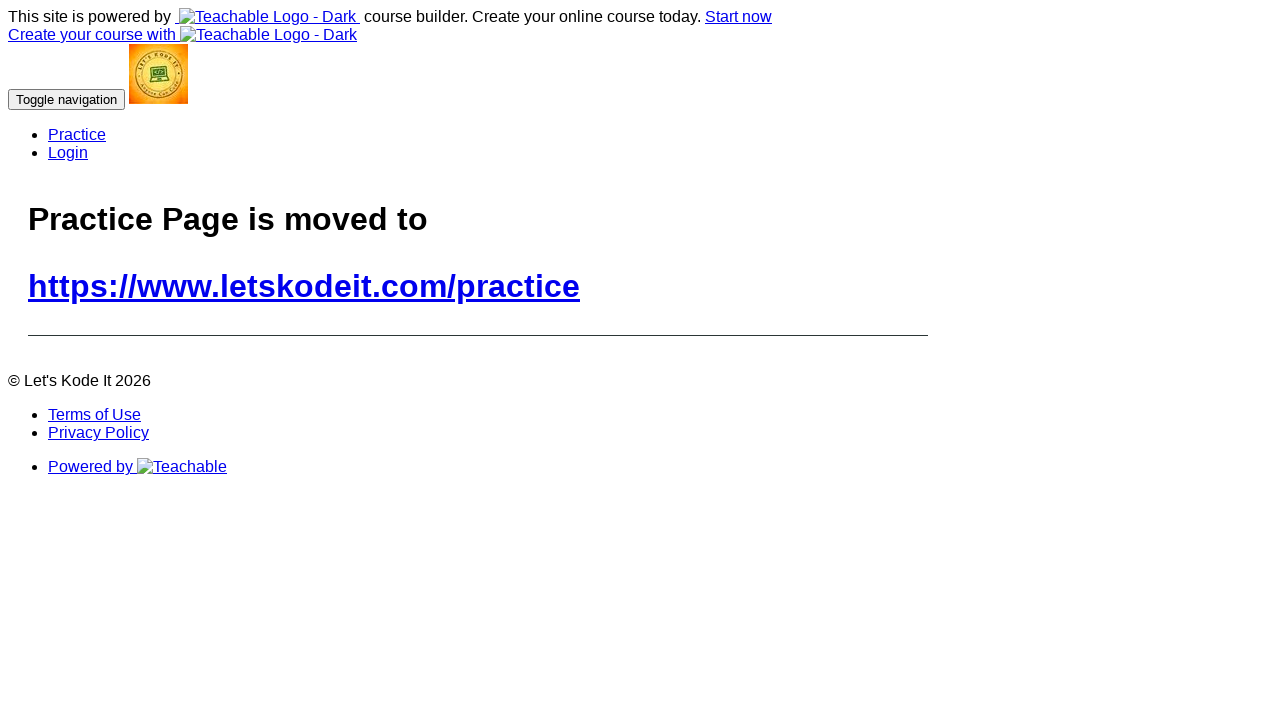

Retrieved initial window height
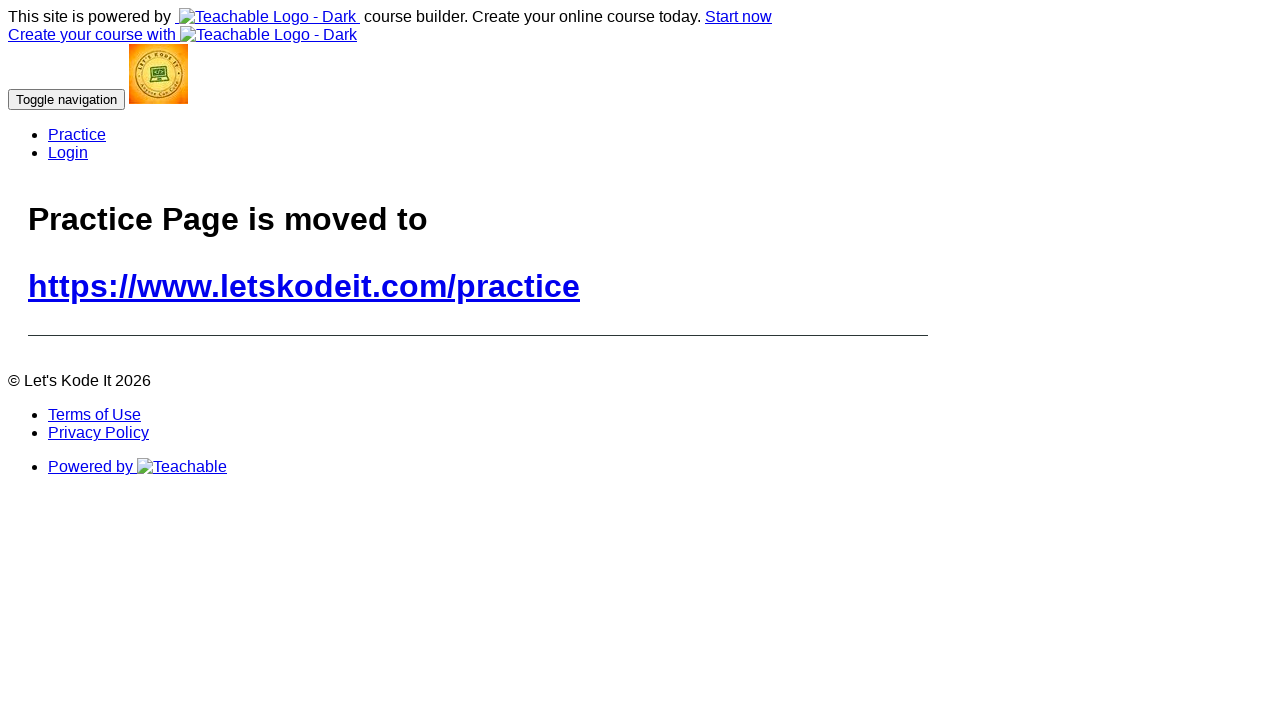

Retrieved initial window width
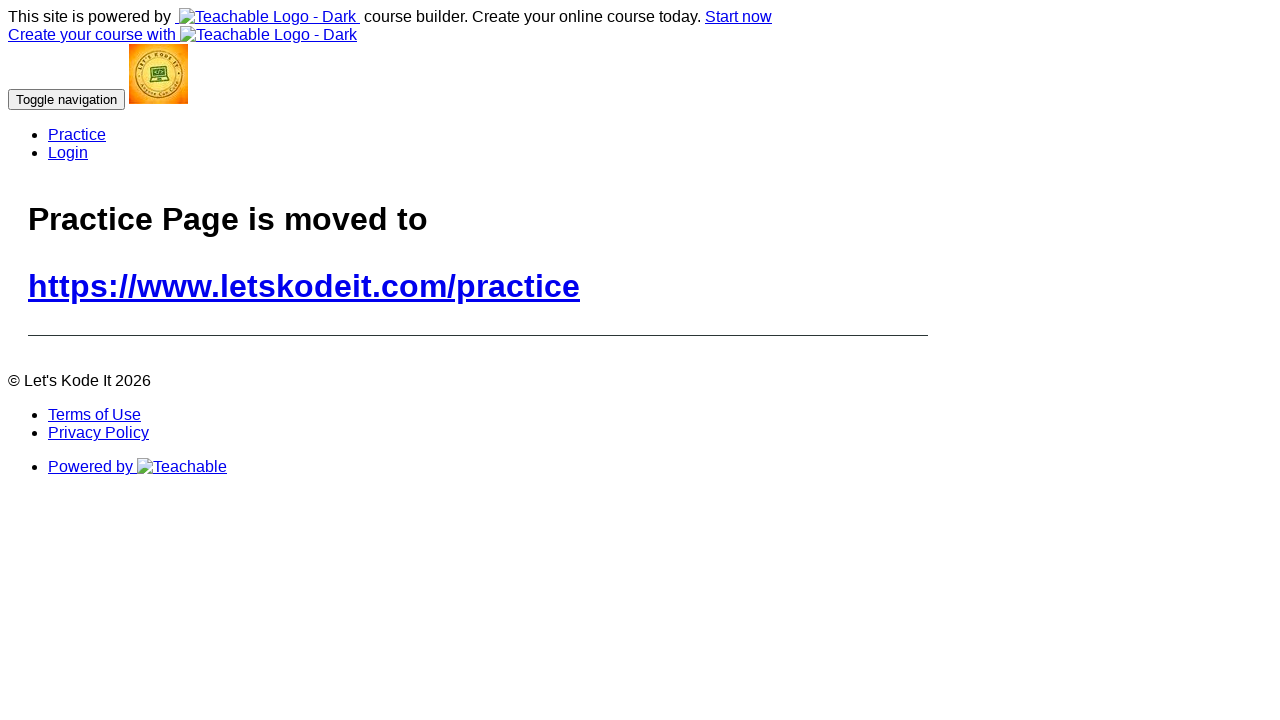

Set viewport size to 1920x1080
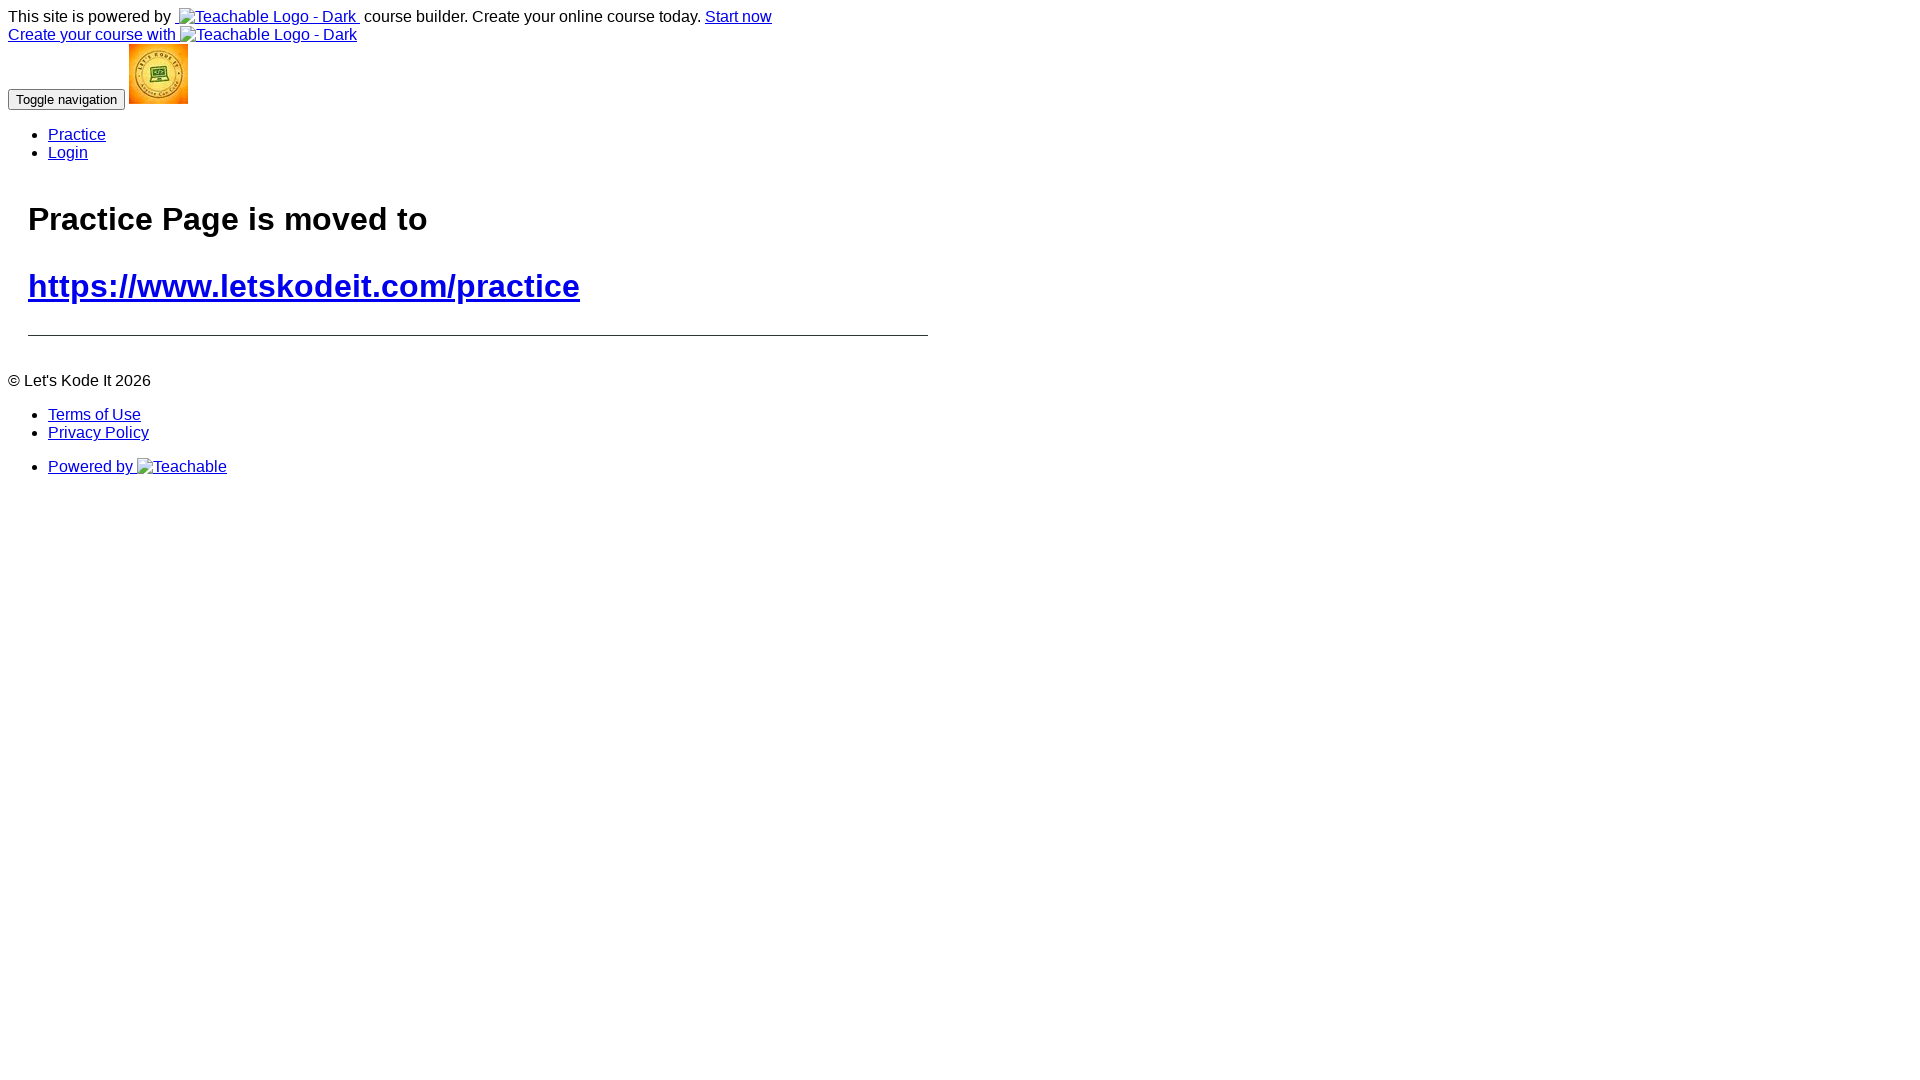

Retrieved new window height after resize
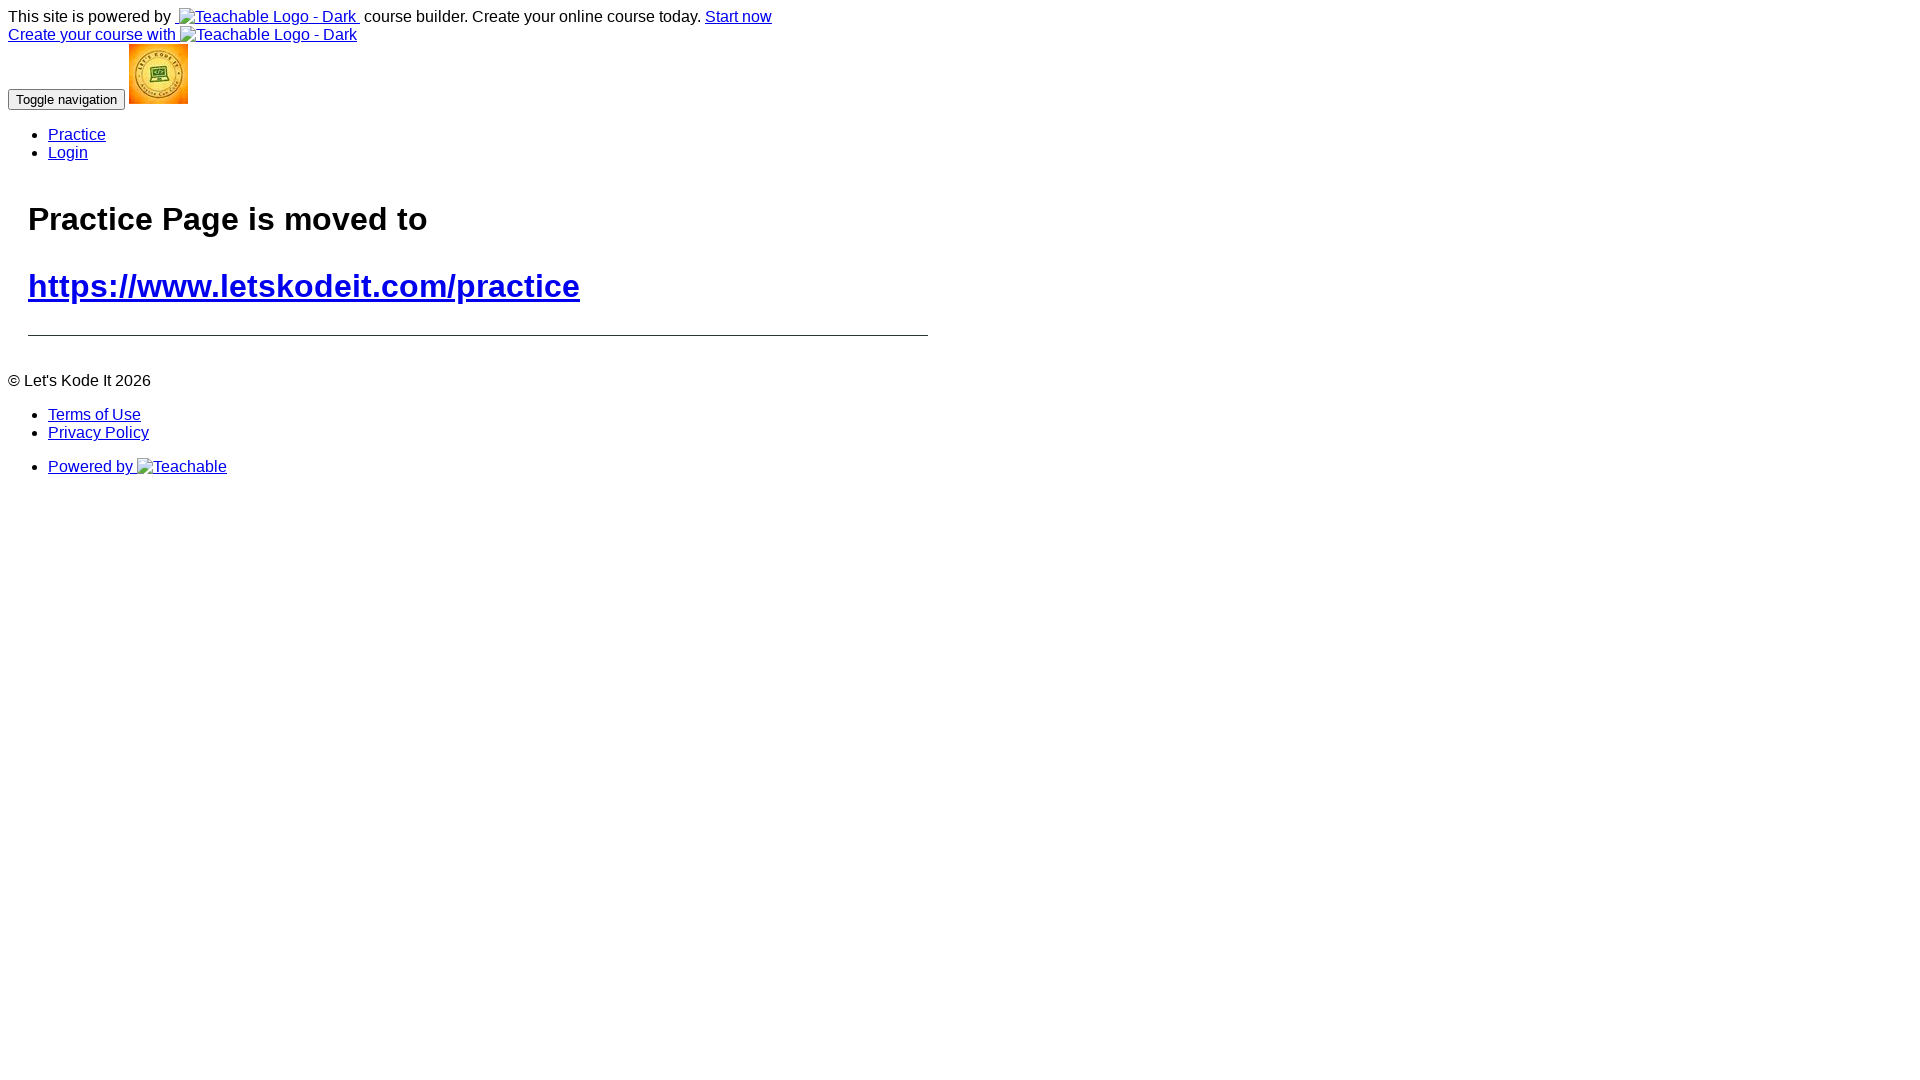

Retrieved new window width after resize
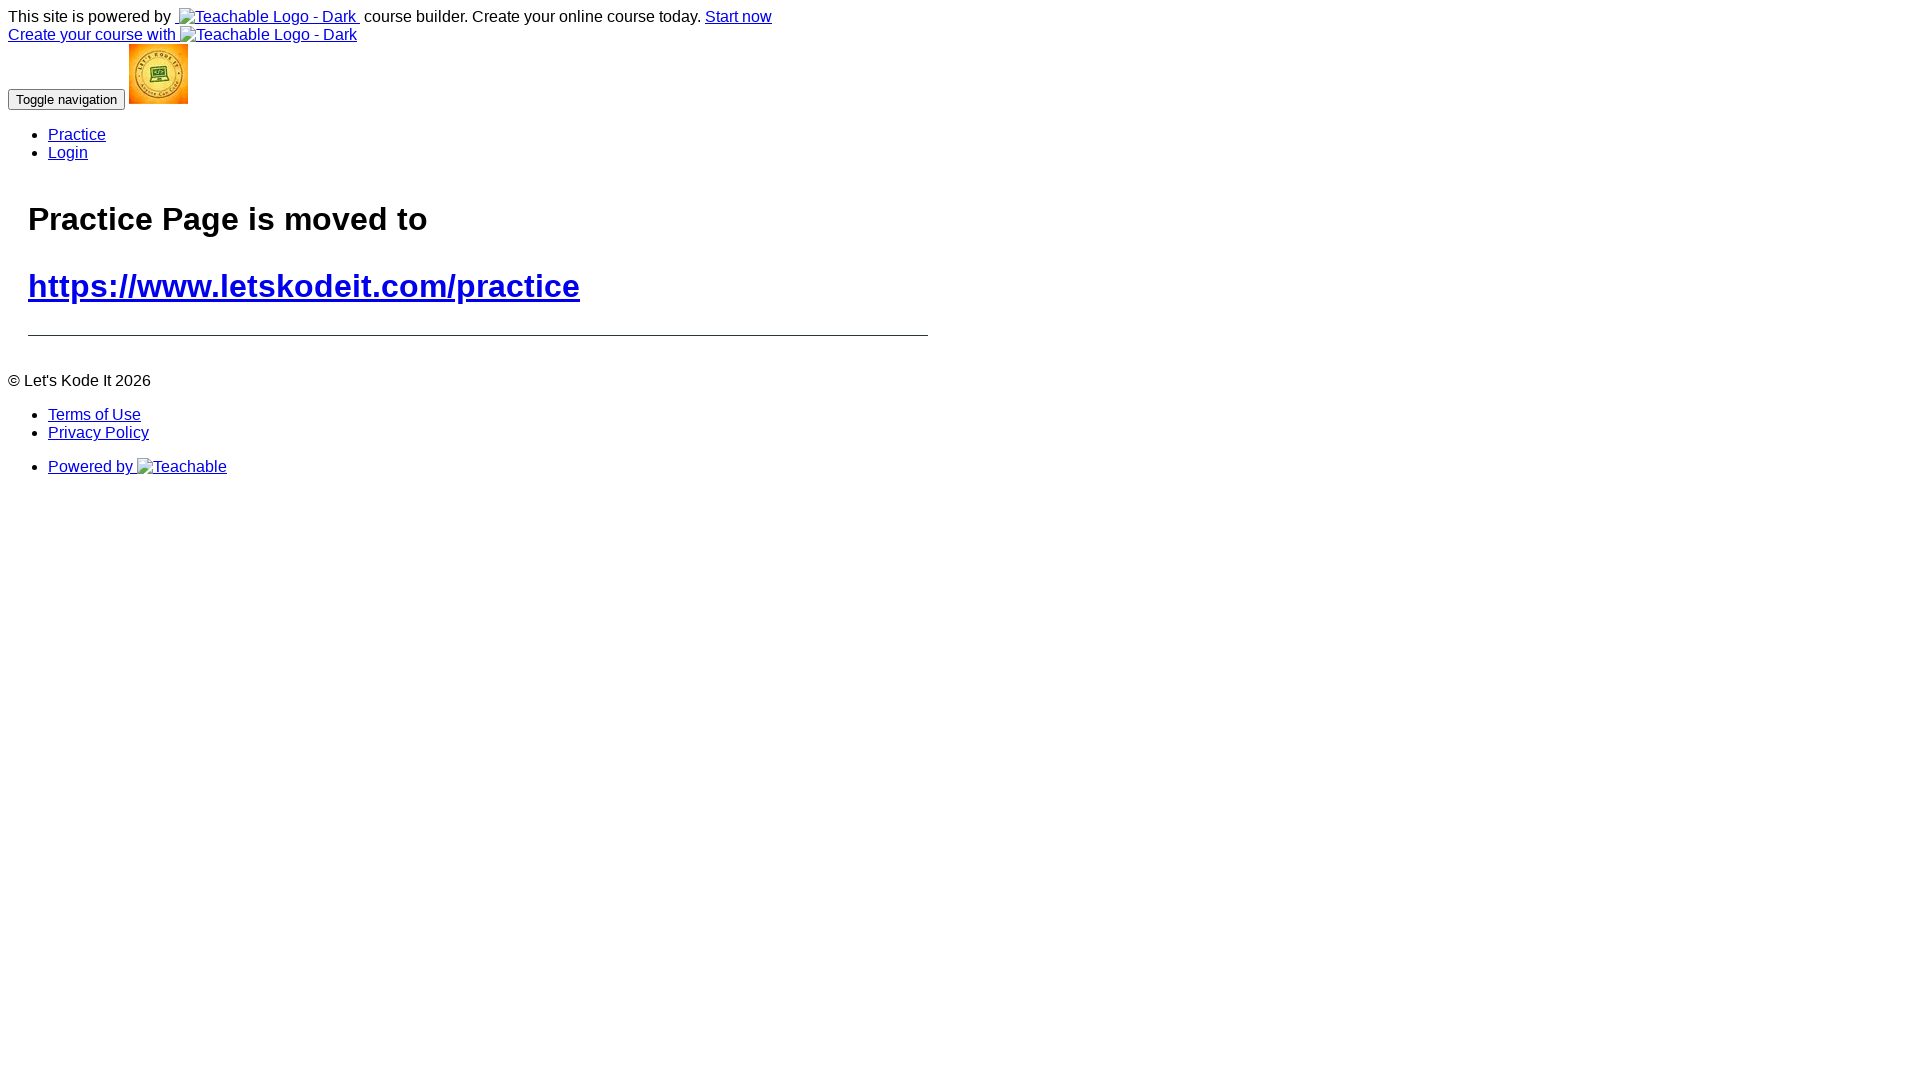

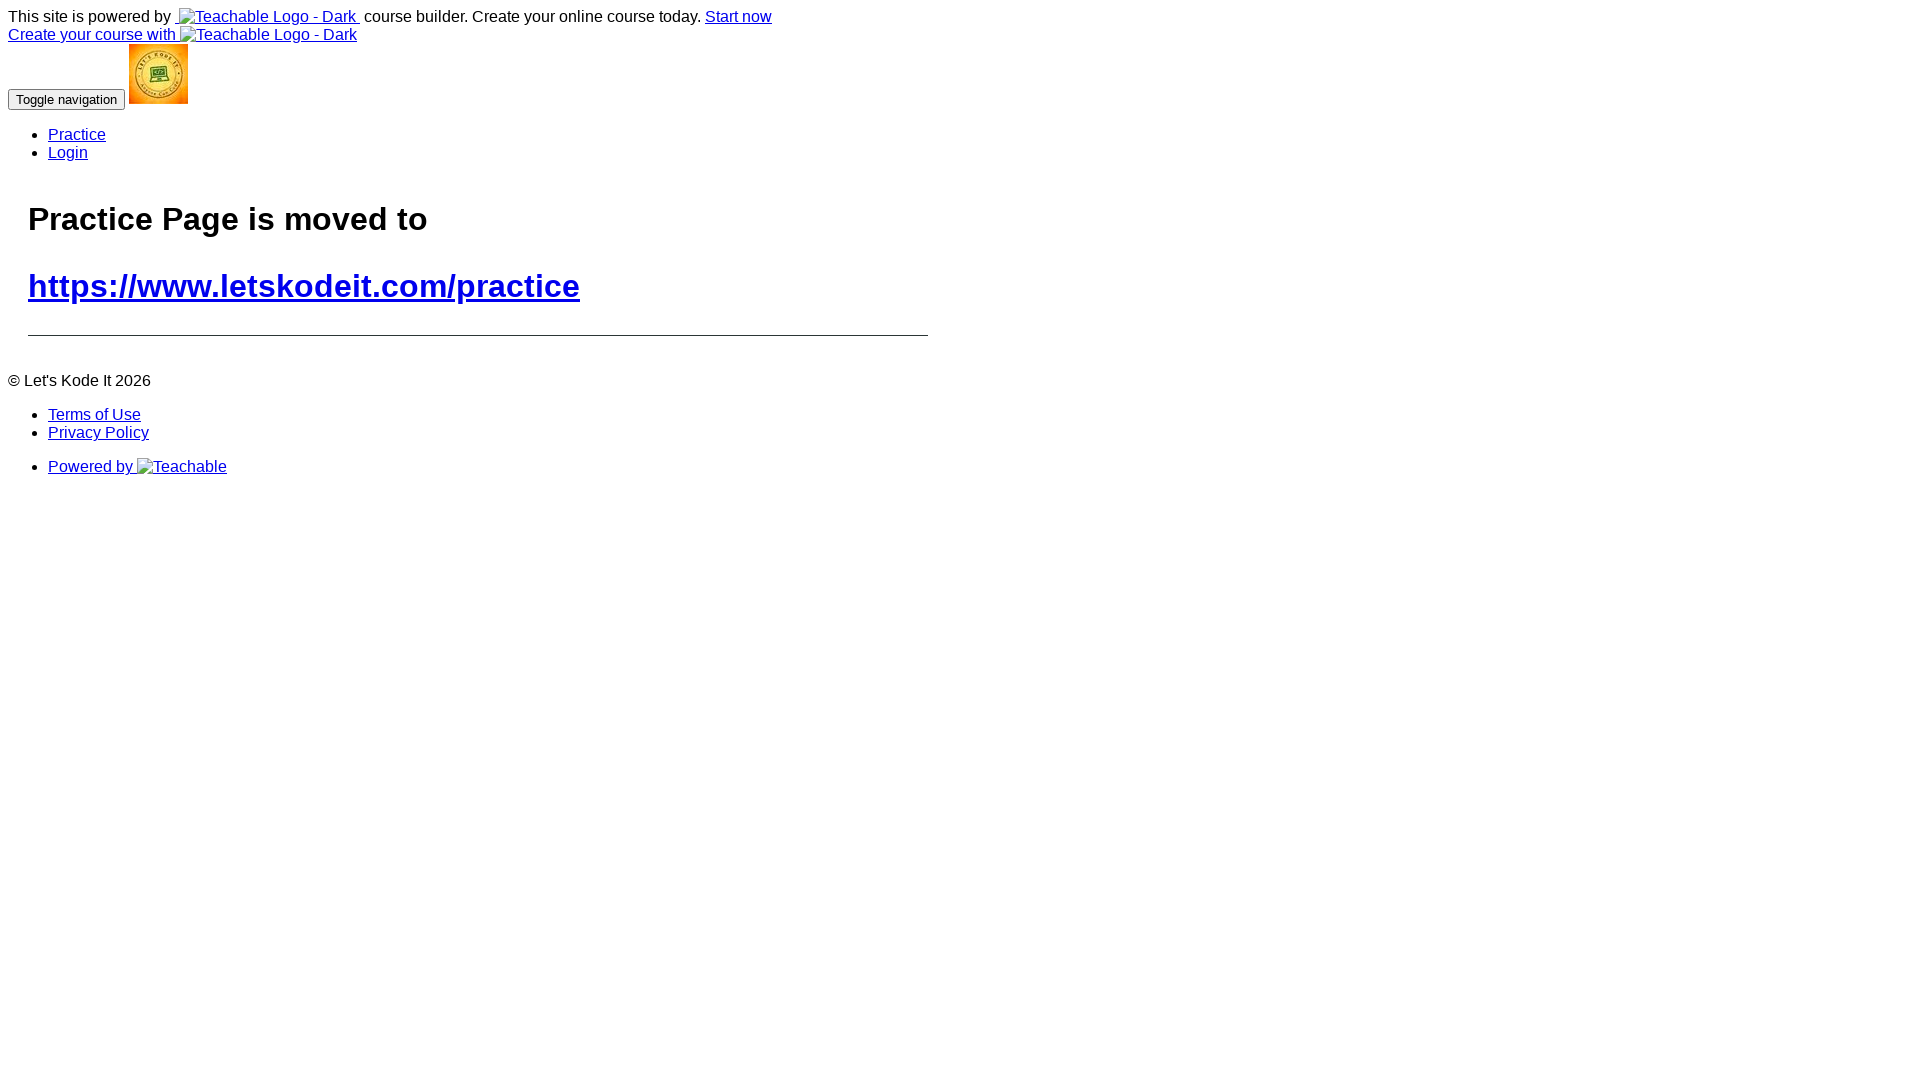